Opens the Selenium downloads page and resizes the browser window to specific dimensions

Starting URL: https://www.selenium.dev/downloads/

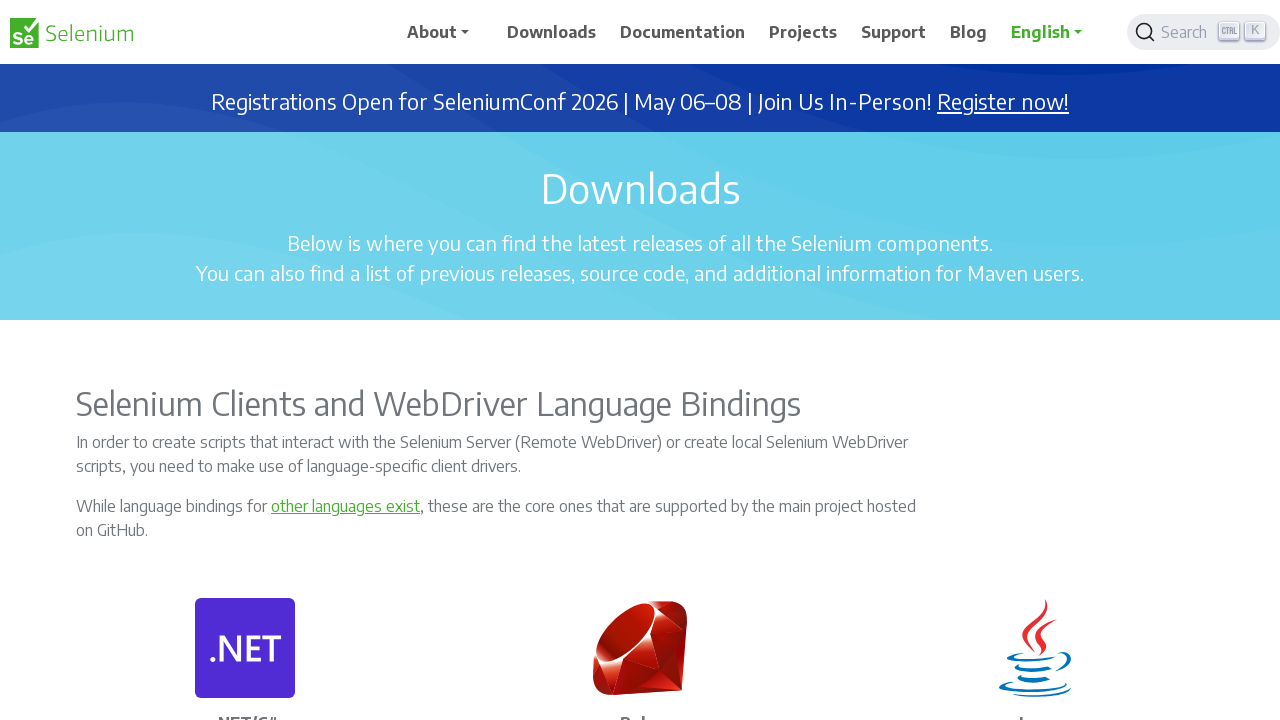

Set viewport size to 500x800 pixels
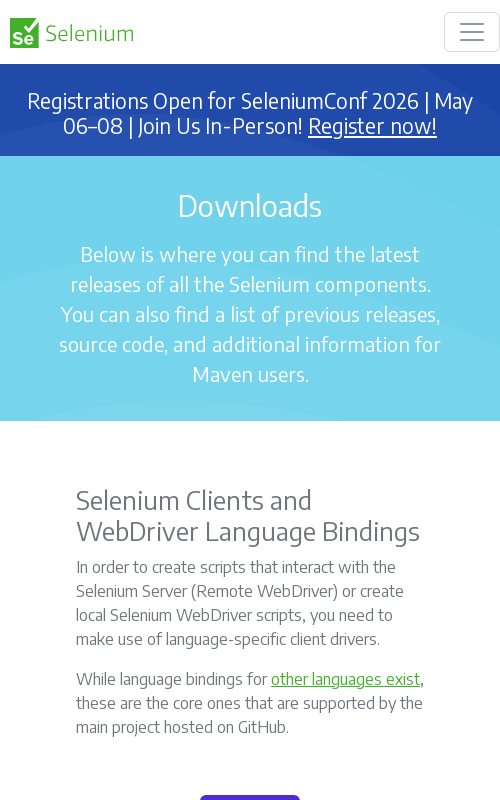

Waited 2 seconds to observe the resized window
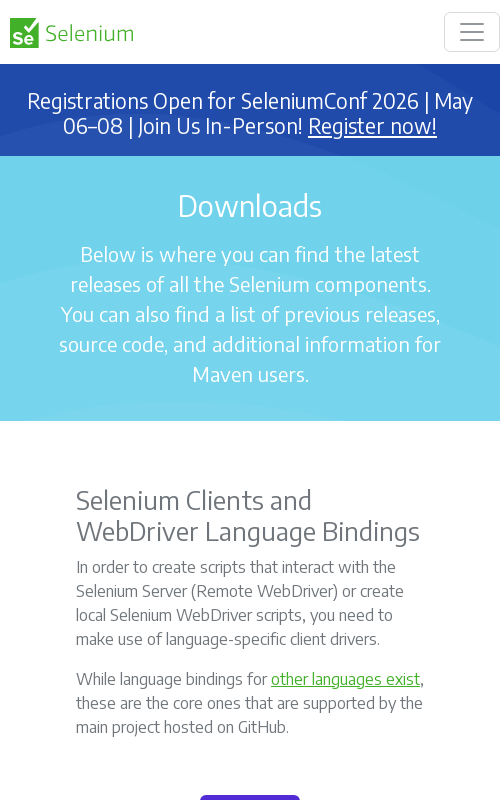

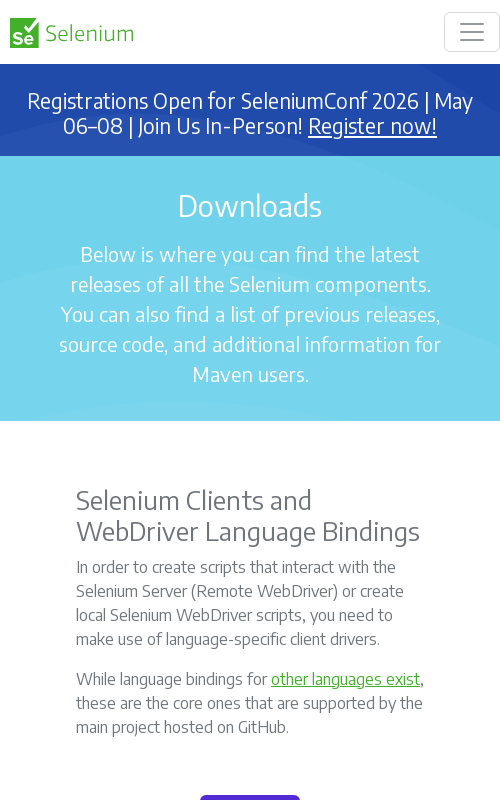